Tests navigation to the Services page by clicking the Services link on the ParaBank homepage

Starting URL: https://parabank.parasoft.com/parabank/index.htm

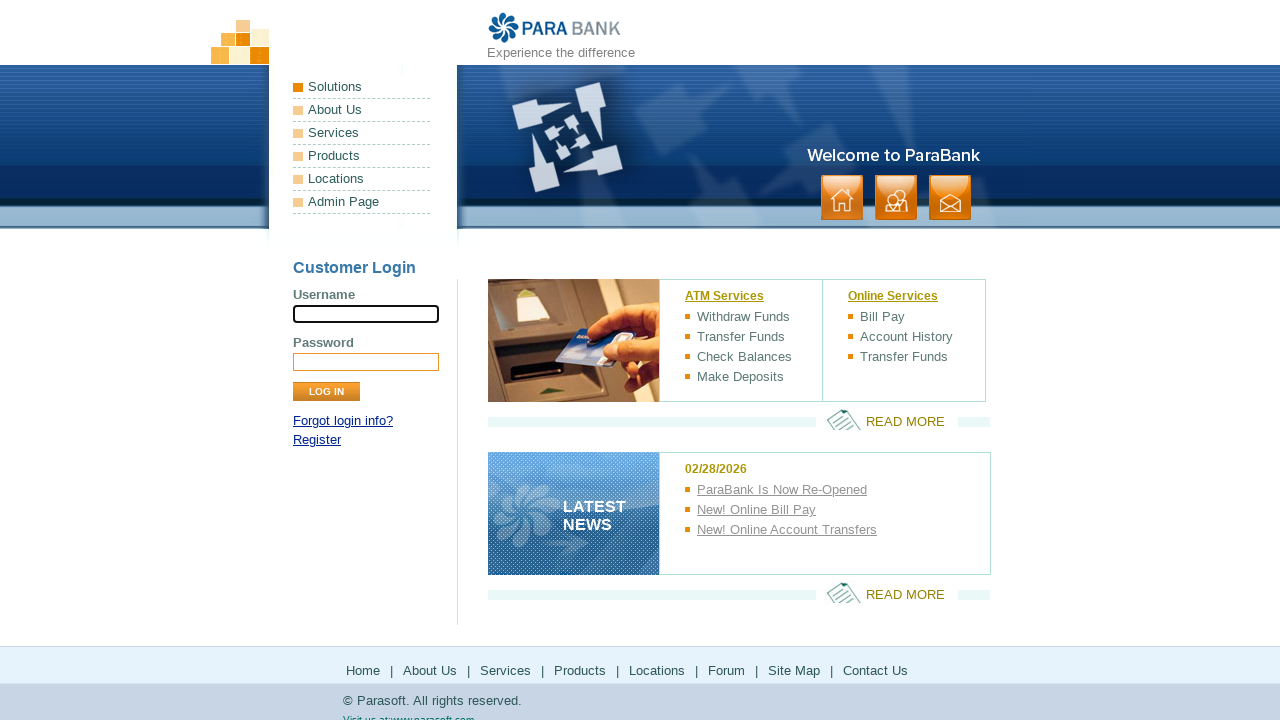

Clicked the Services link on ParaBank homepage at (362, 133) on a:text('Services')
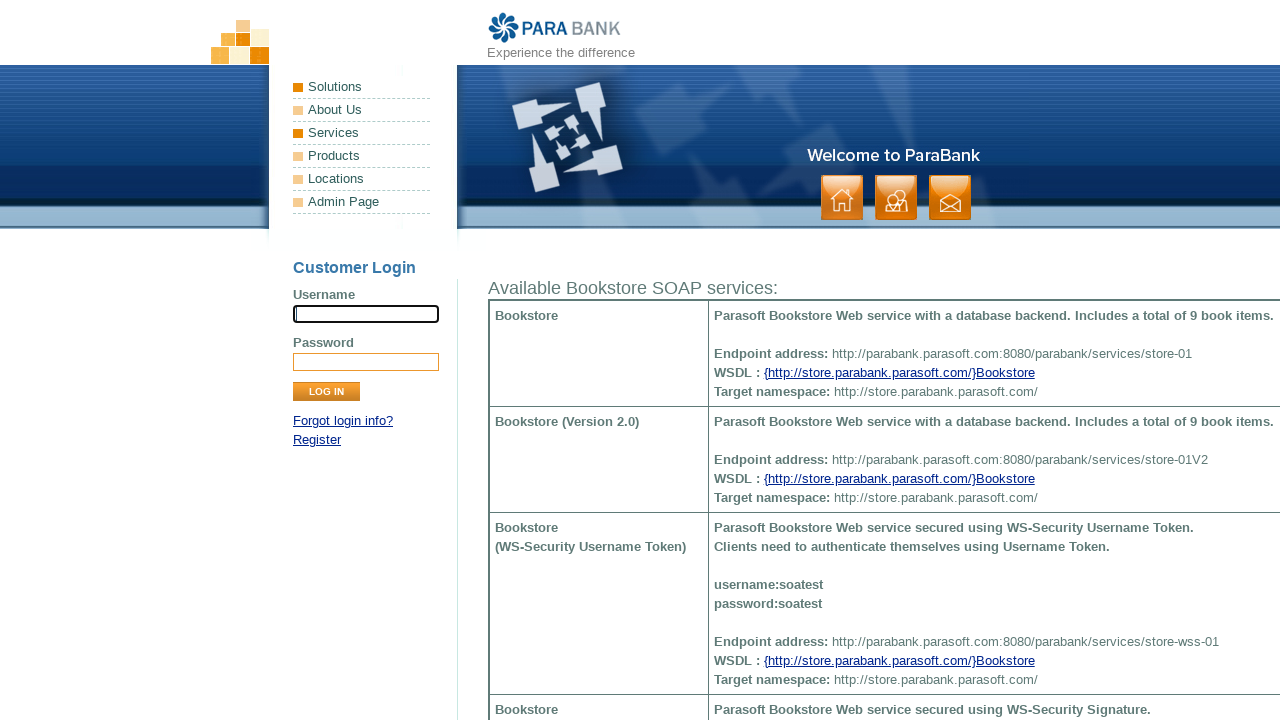

Services page navigation completed and network idle
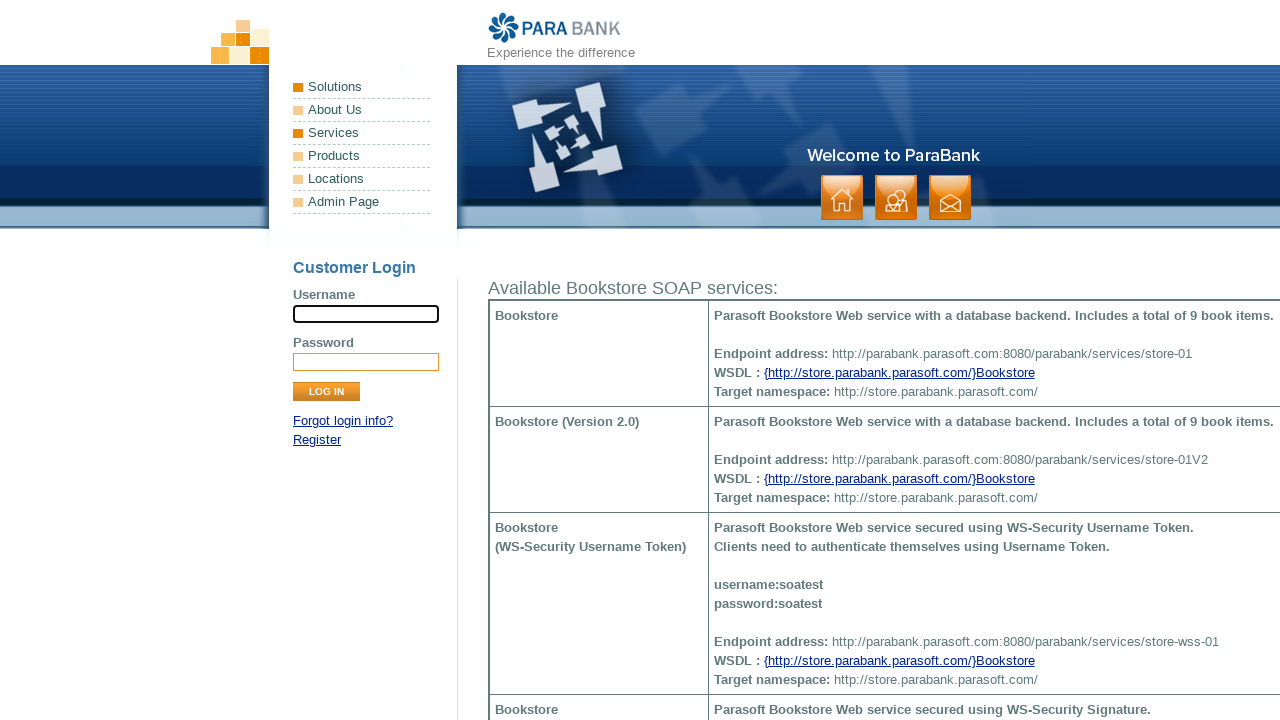

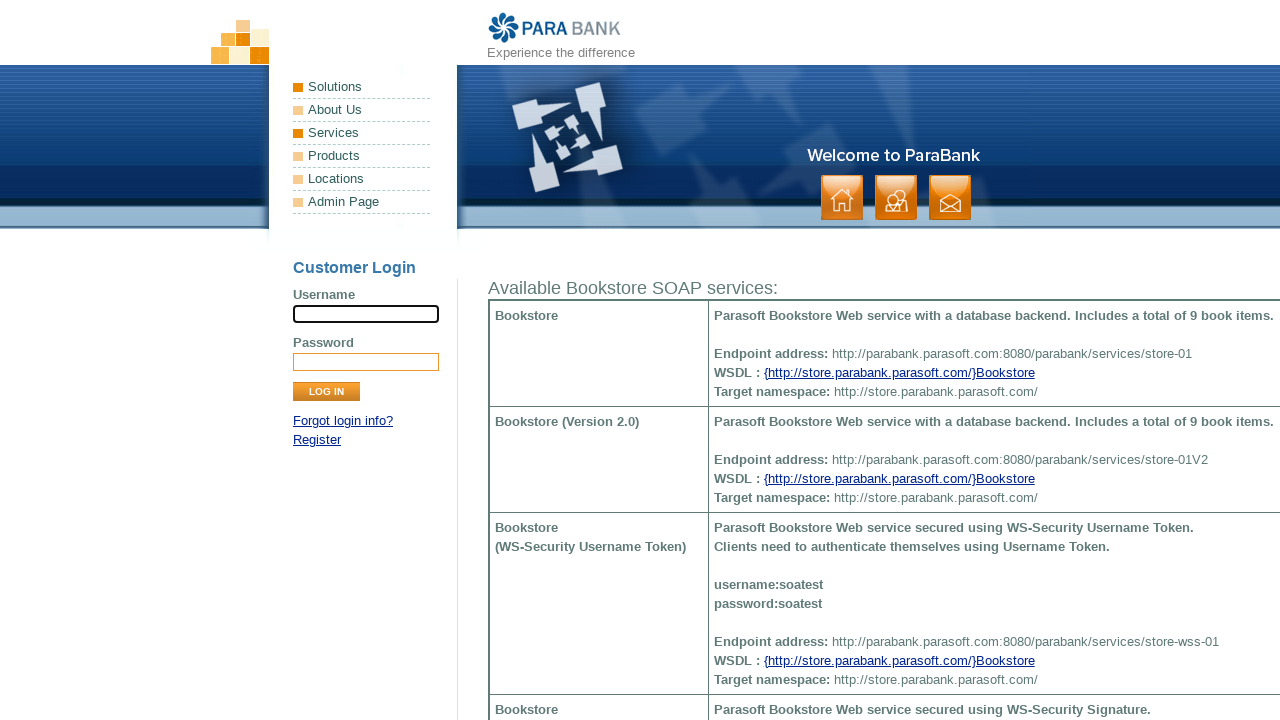